Tests checkbox functionality by navigating to the checkboxes page and unchecking a checked checkbox

Starting URL: https://practice.cydeo.com

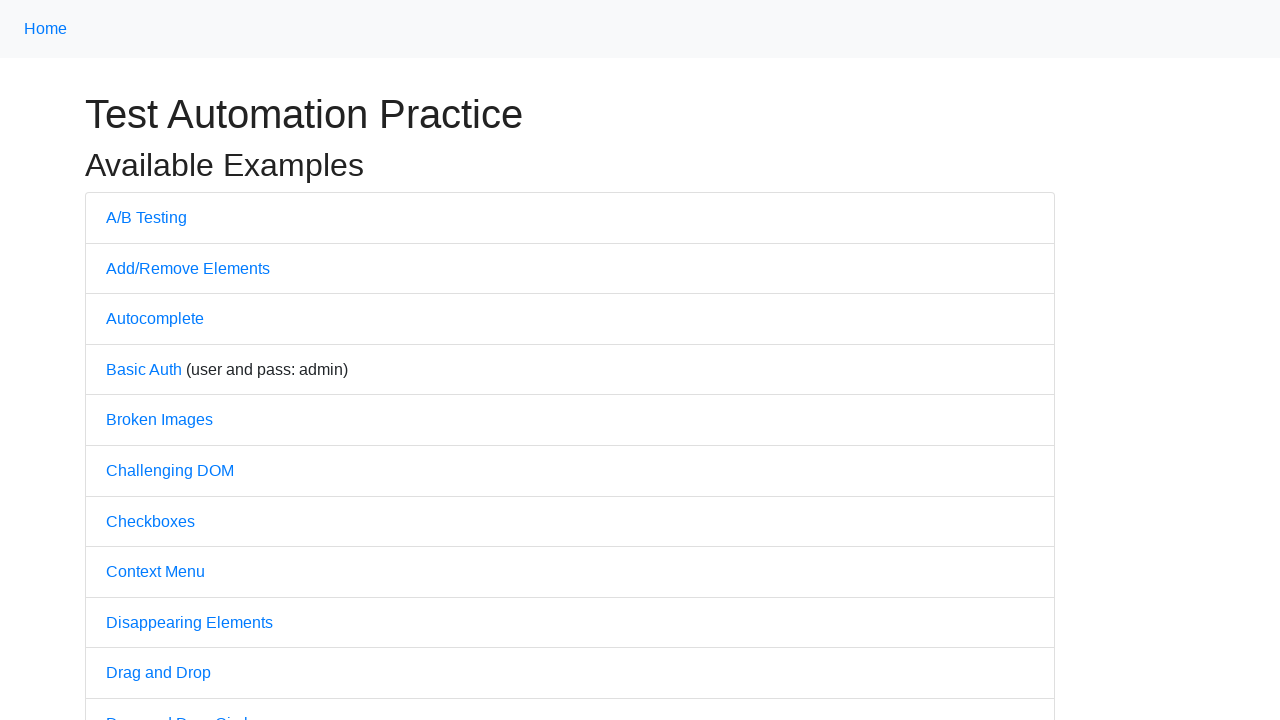

Clicked on the Checkboxes link at (150, 521) on text='Checkboxes'
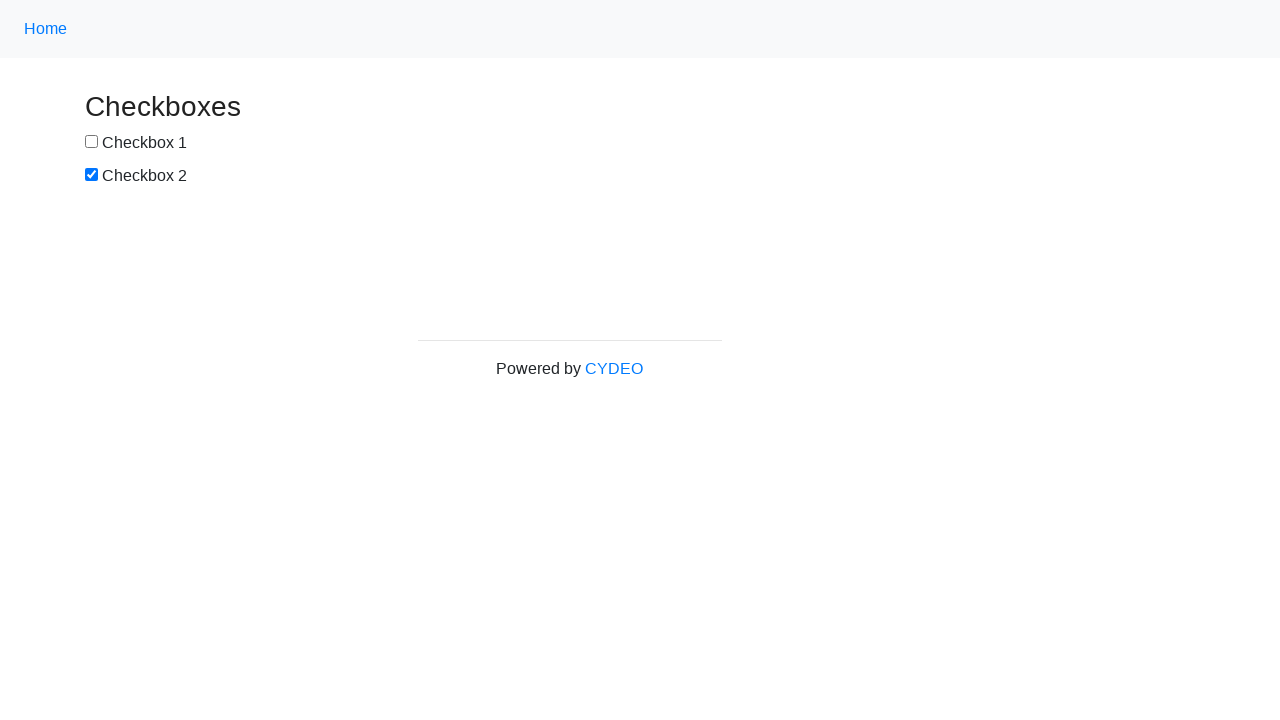

Checkboxes page loaded and element #box2 is visible
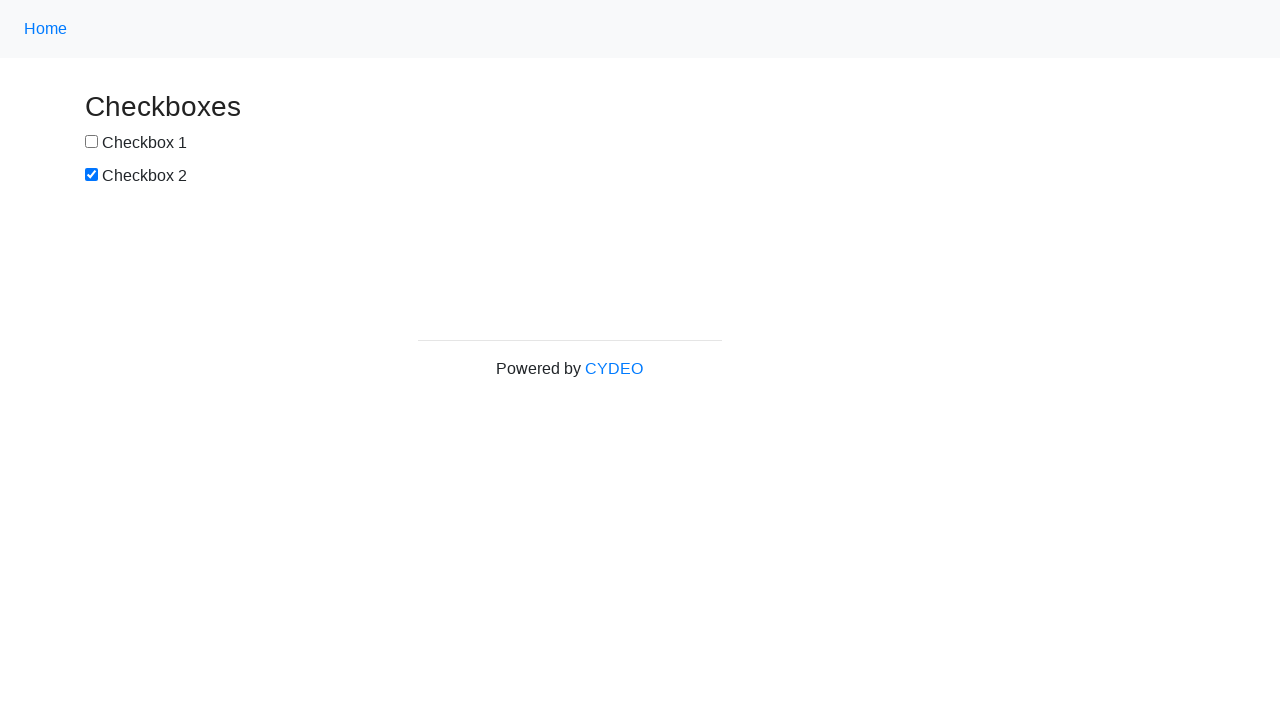

Unchecked the second checkbox (#box2) at (92, 175) on #box2
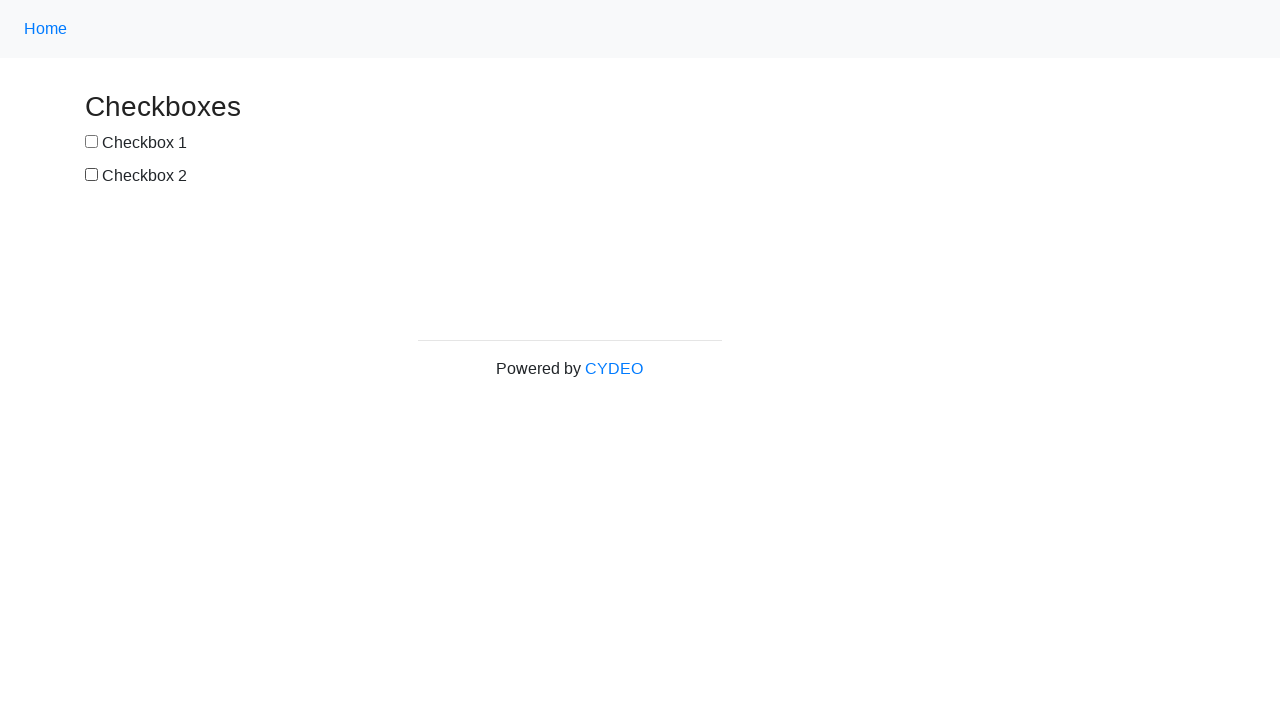

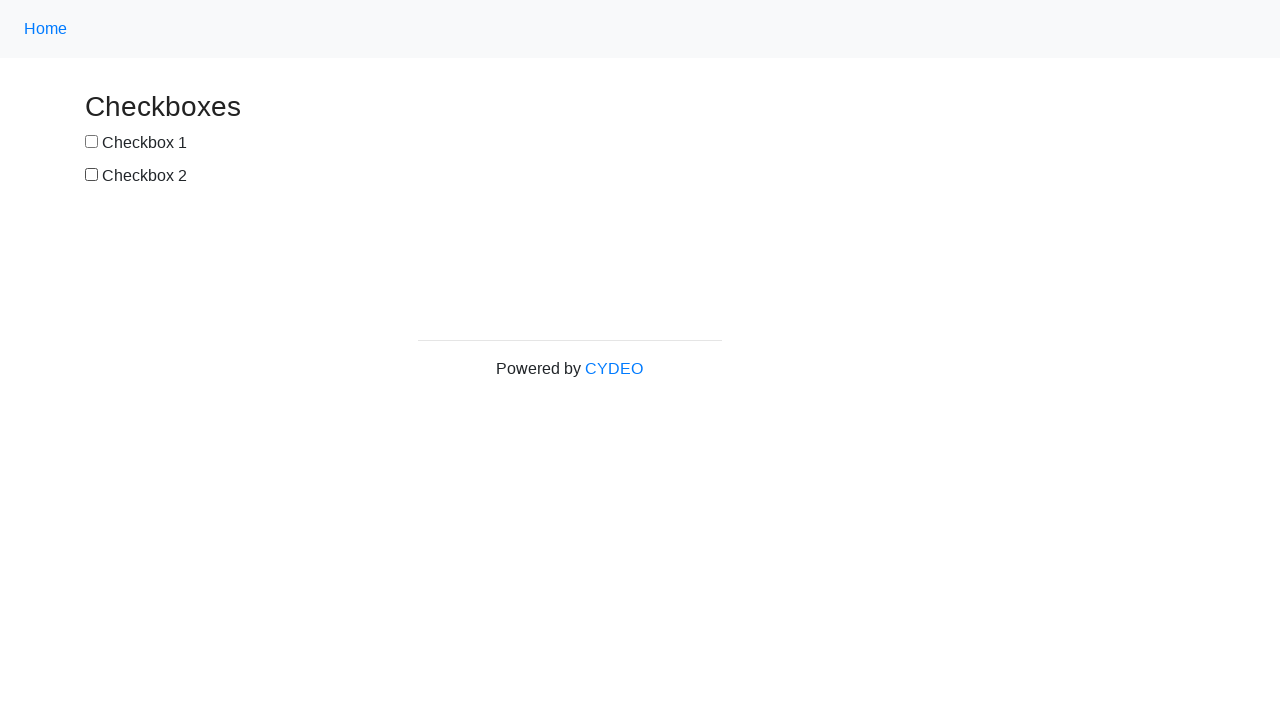